Tests calendar date picker functionality by selecting a specific date (June 15, 2027) and verifying the selected values.

Starting URL: https://rahulshettyacademy.com/seleniumPractise/#/offers

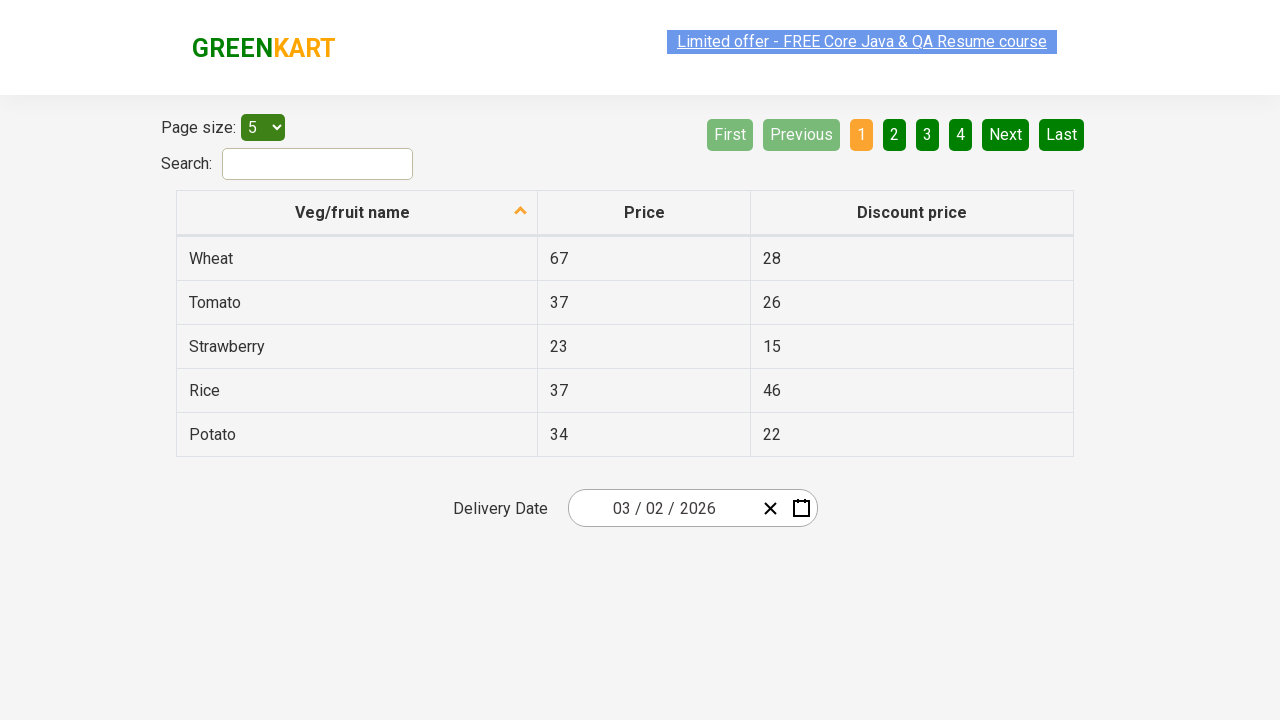

Clicked calendar input to open date picker at (662, 508) on .react-date-picker__inputGroup
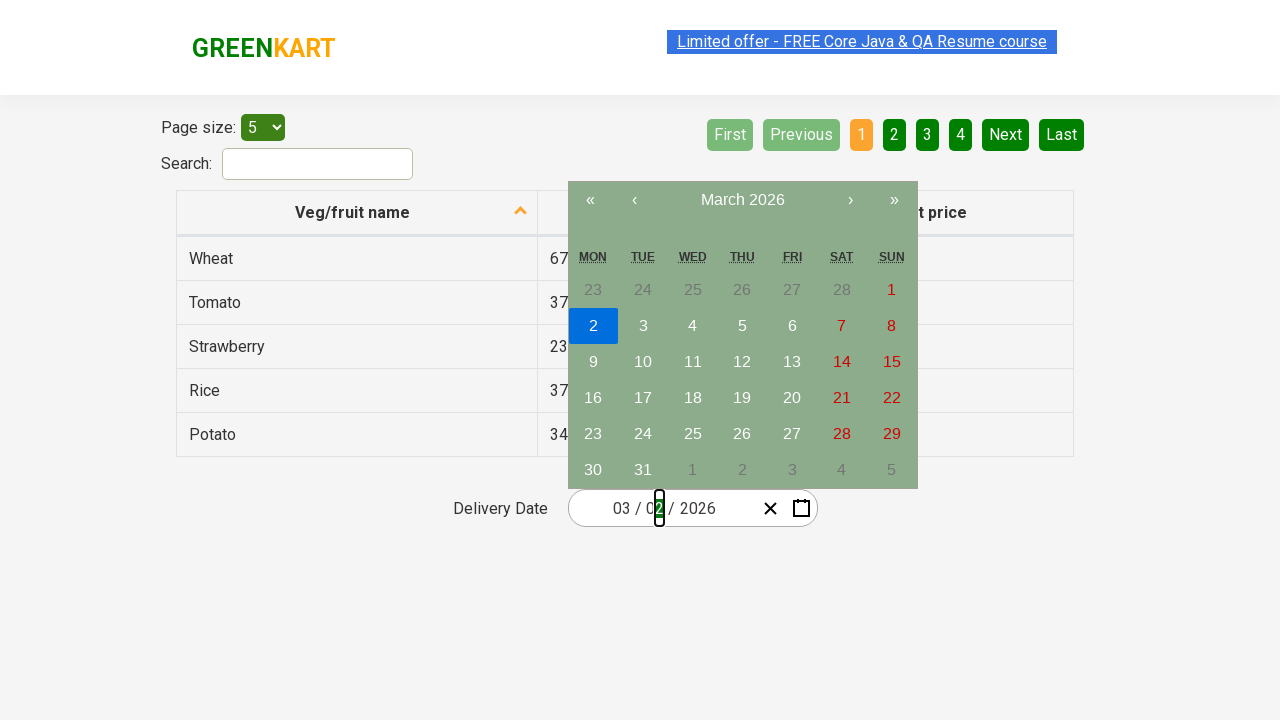

Clicked navigation label to switch to year view at (742, 200) on .react-calendar__navigation__label
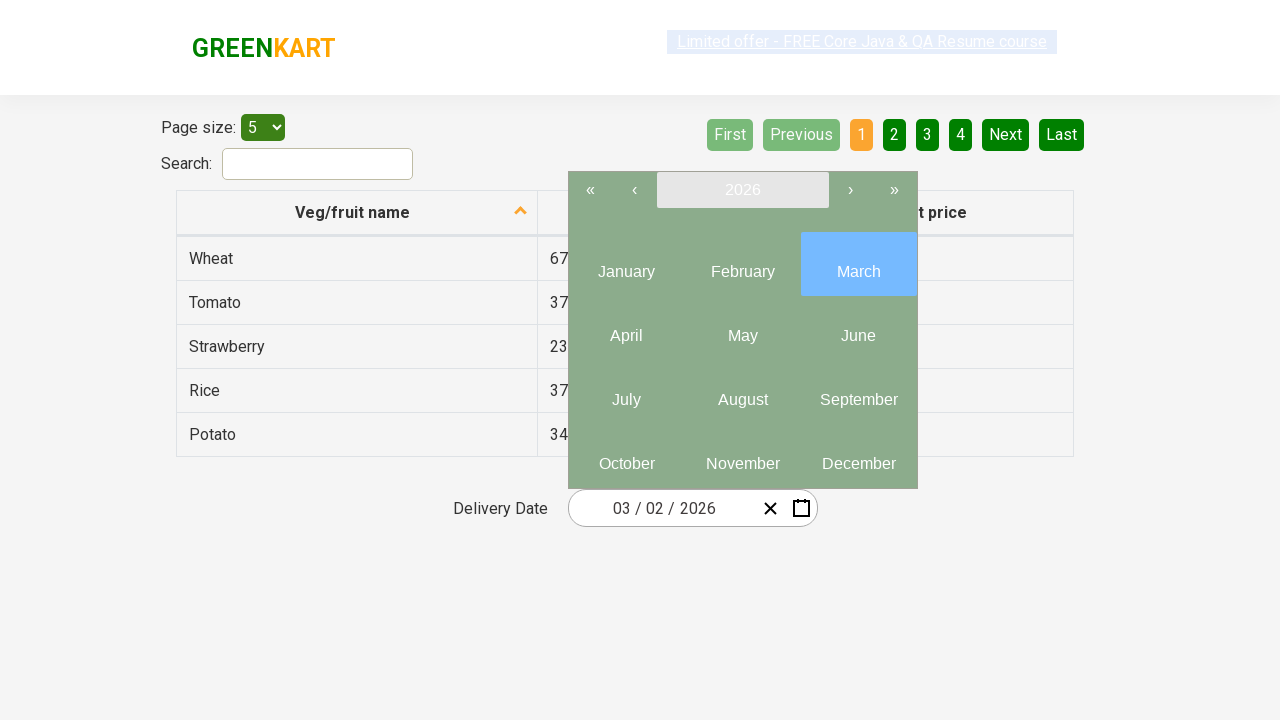

Clicked navigation label again to switch to decade view at (742, 190) on .react-calendar__navigation__label
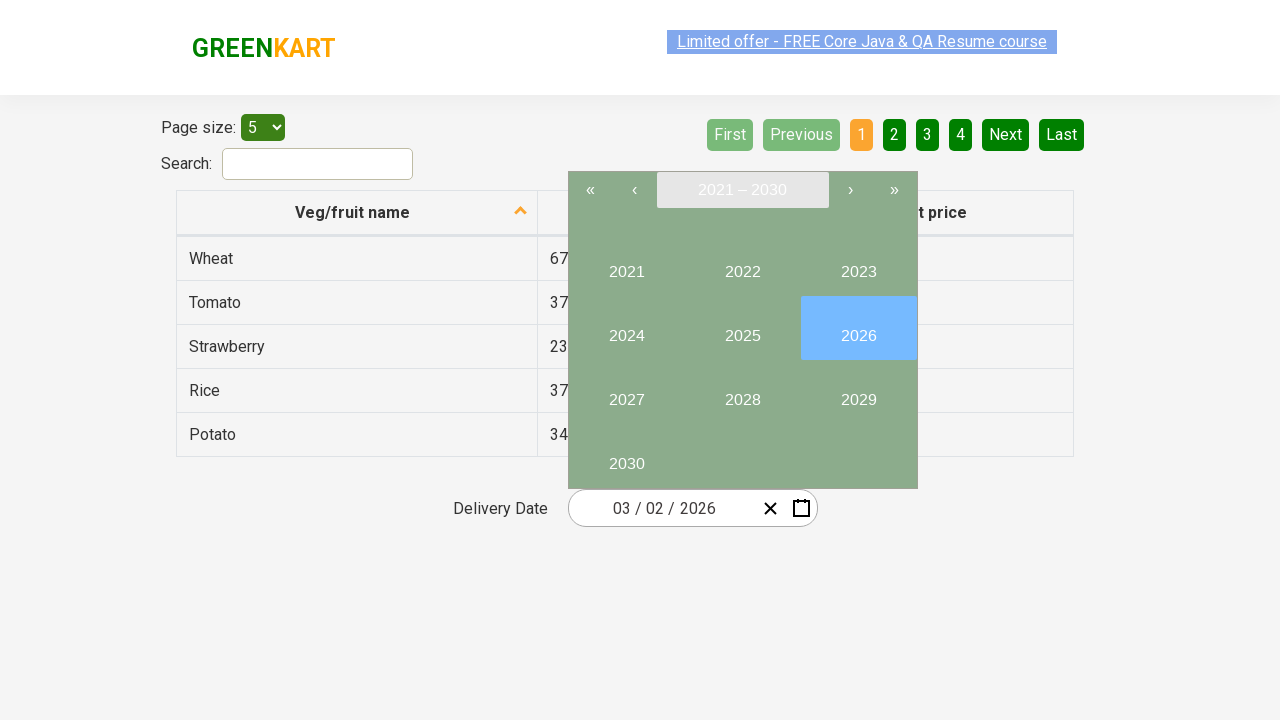

Selected year 2027 at (626, 392) on internal:text="2027"i
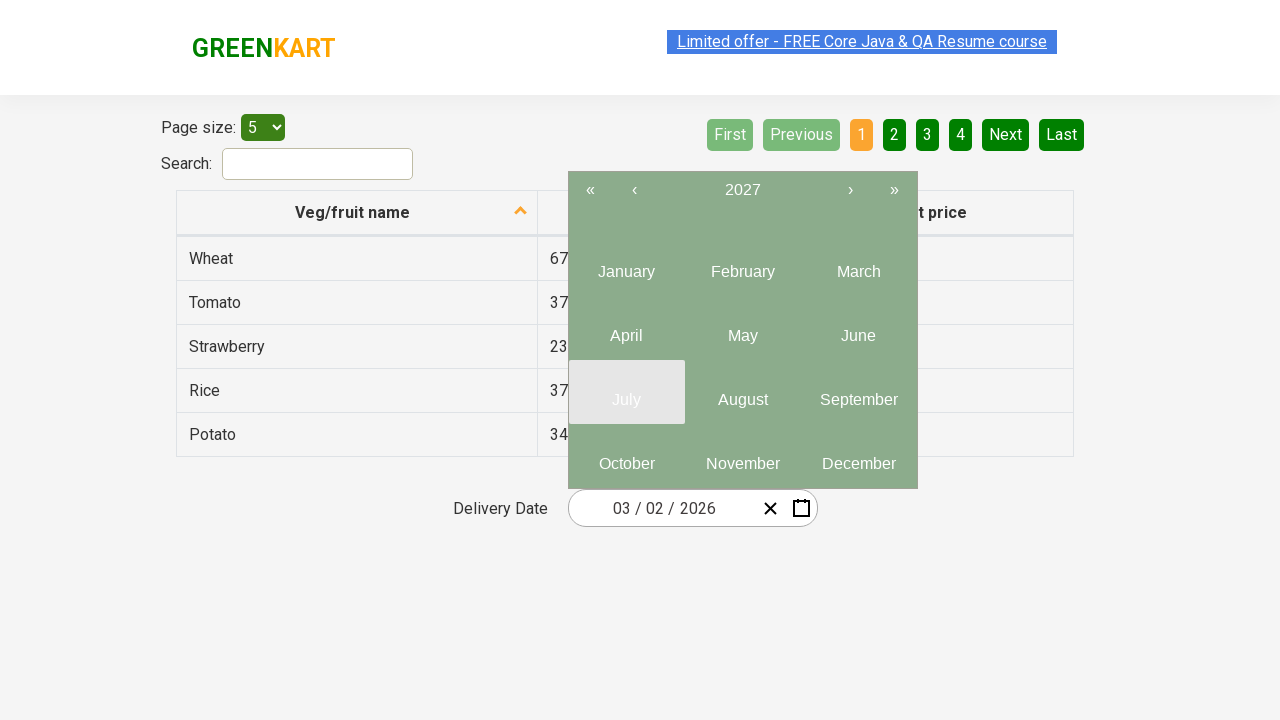

Selected month 6 at (858, 328) on .react-calendar__year-view__months__month >> nth=5
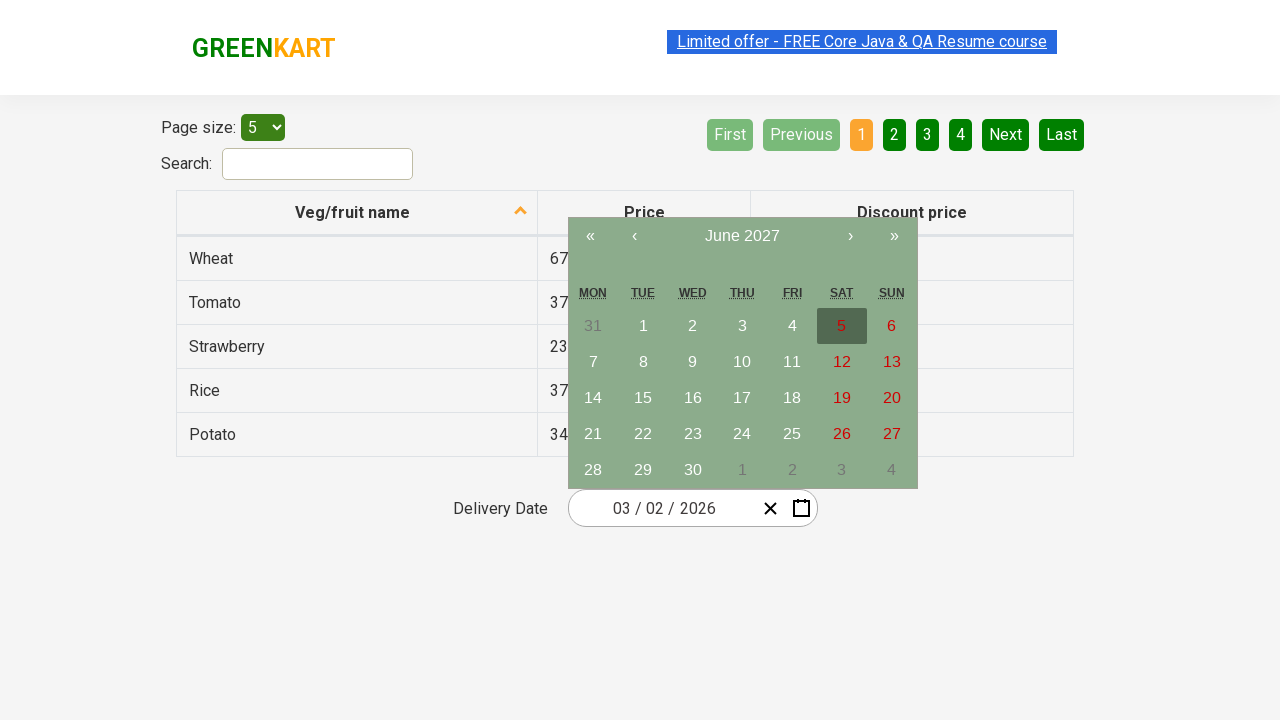

Selected day 15 at (643, 398) on //abbr[contains(text(),'15')]
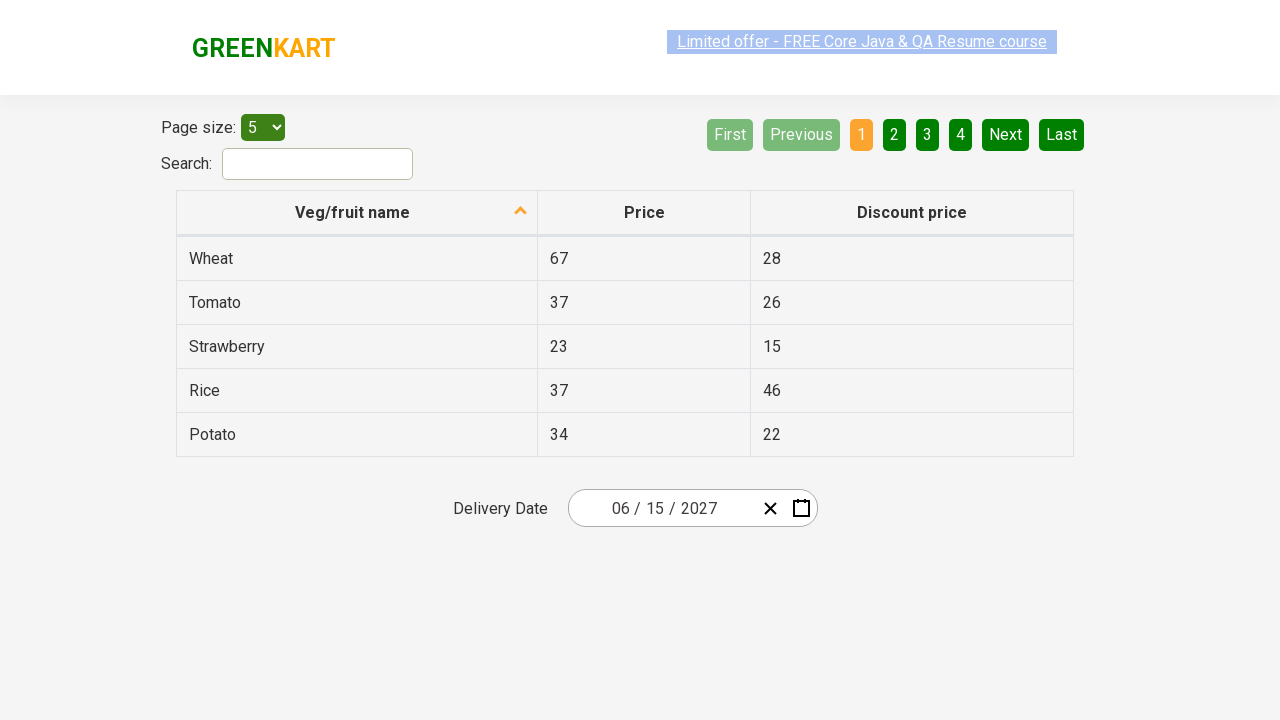

Located all date input fields for verification
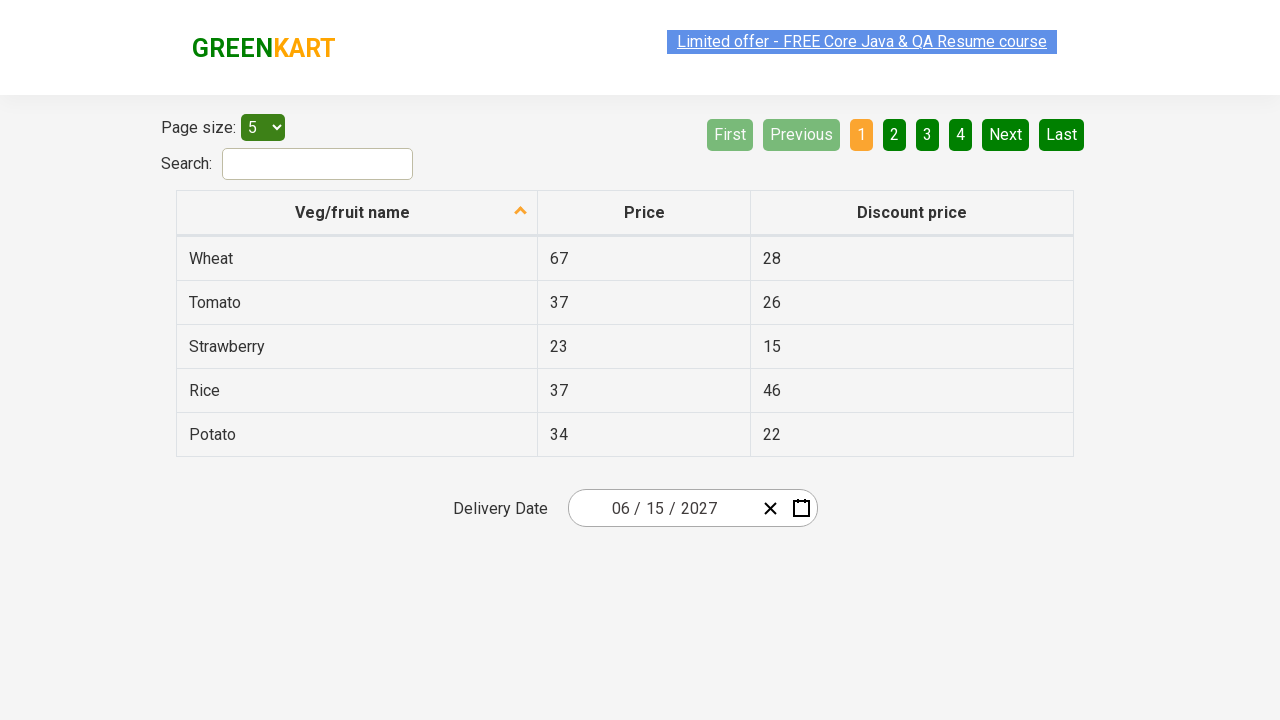

Verified date field 1 has value 6
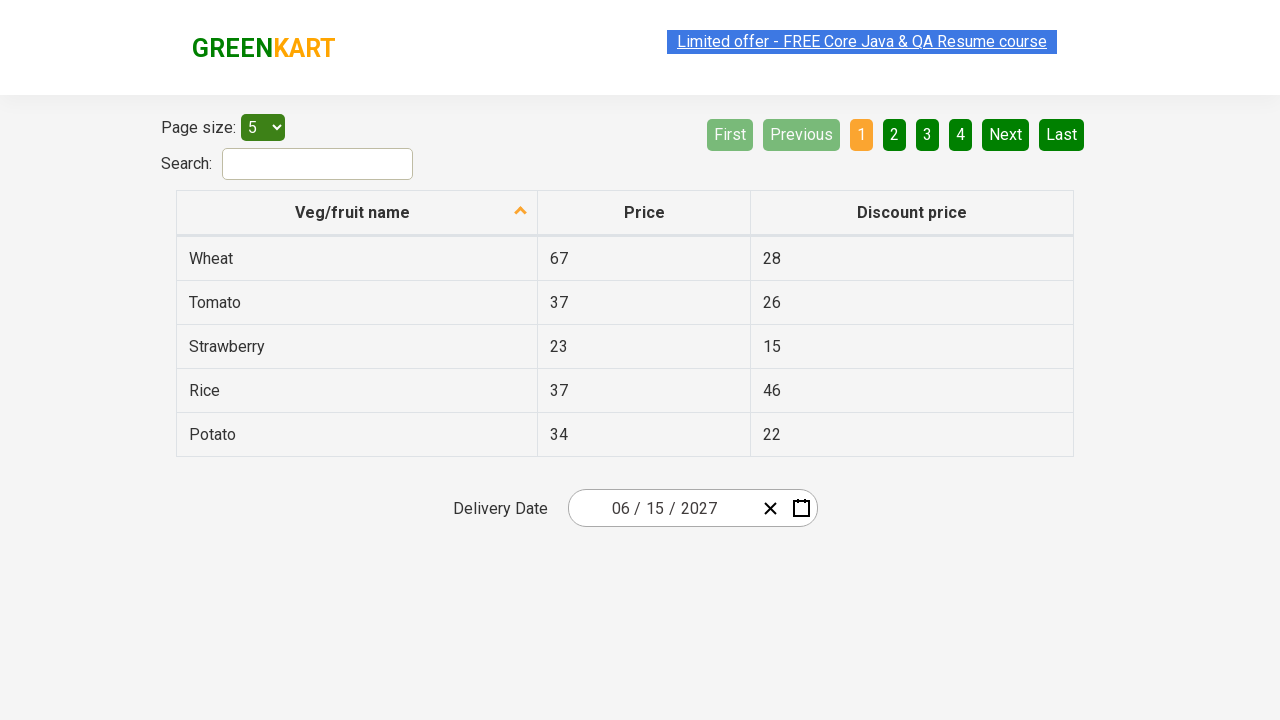

Verified date field 2 has value 15
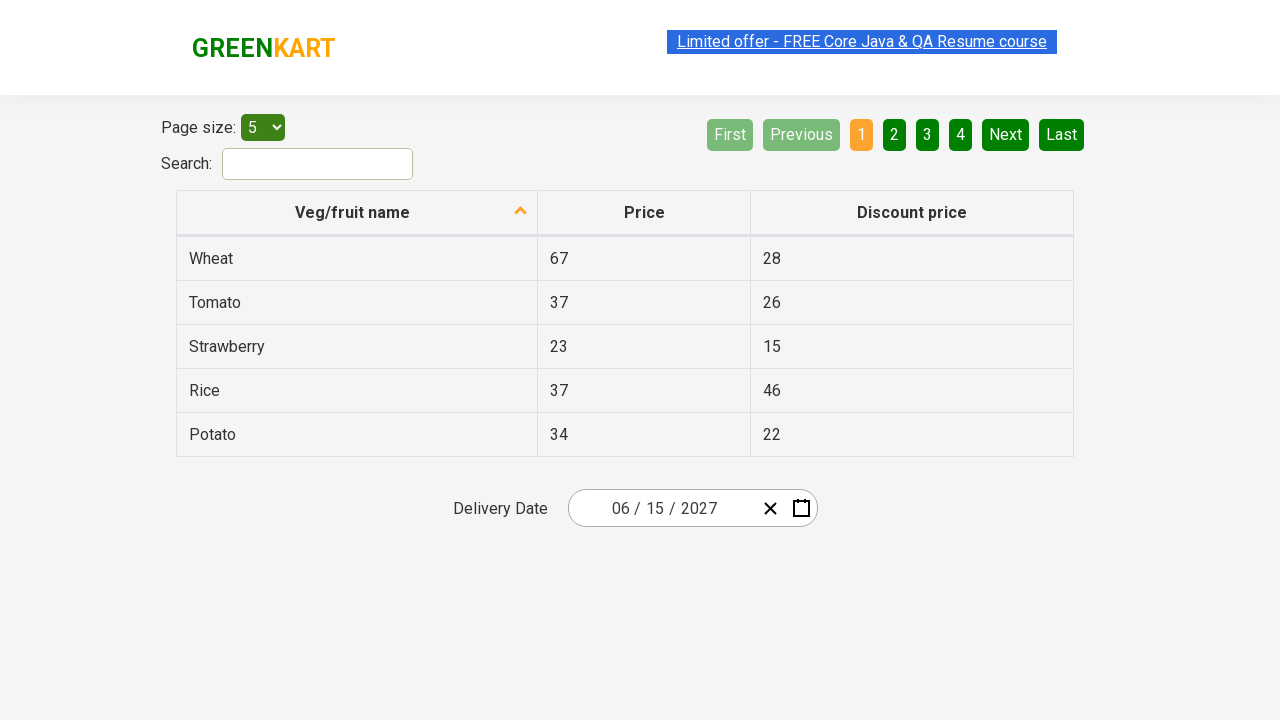

Verified date field 3 has value 2027
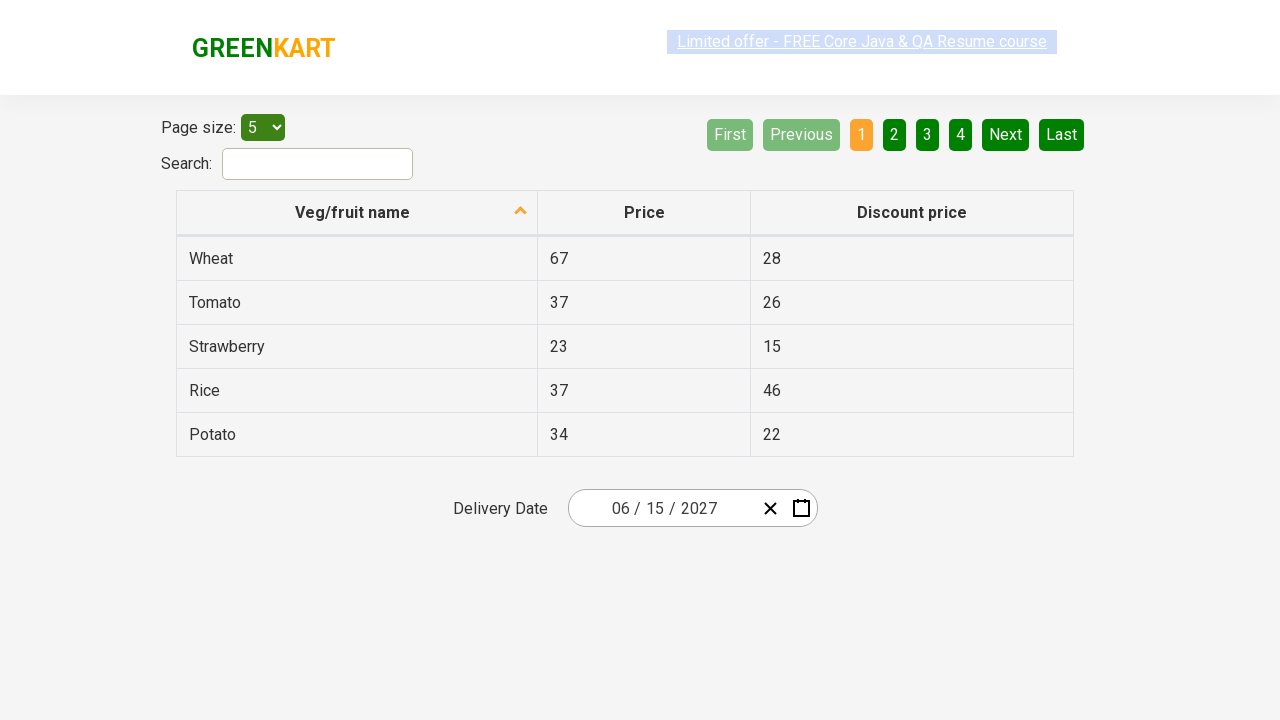

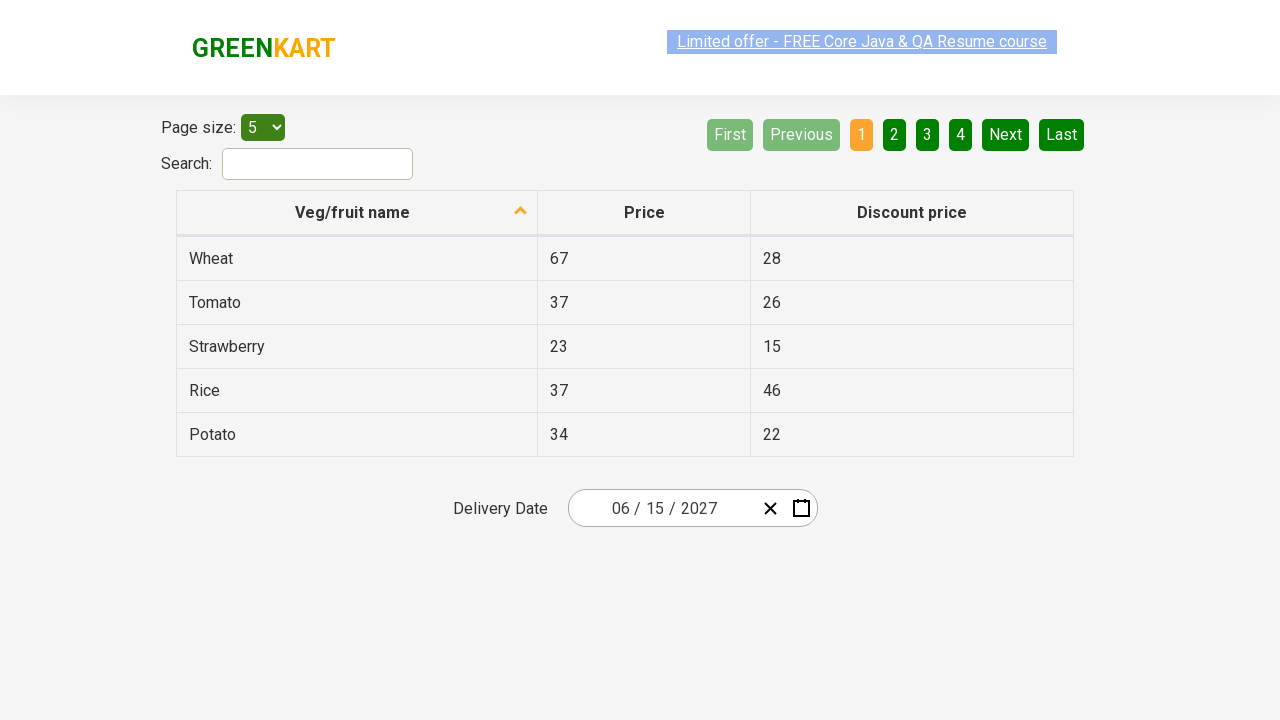